Fills out a student registration form with personal information including name, email, gender, phone number, hobbies, and address

Starting URL: https://demoqa.com/automation-practice-form

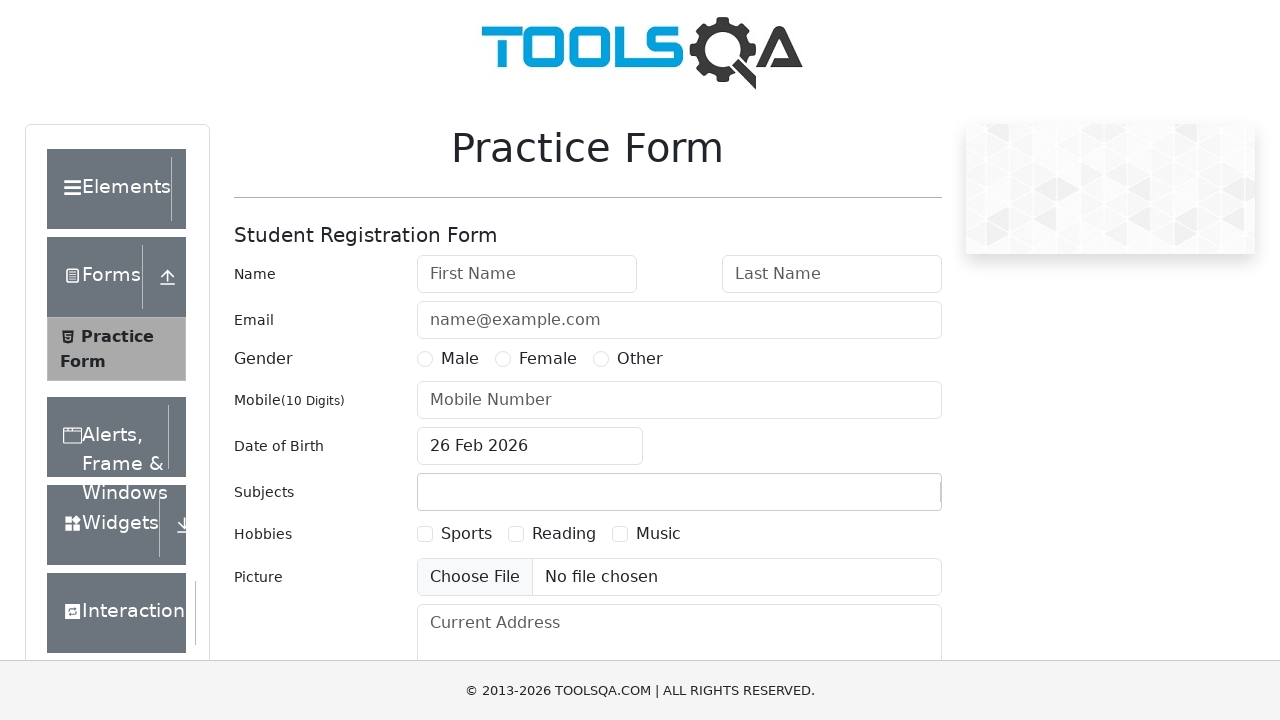

Filled first name field with 'Ashwini' on #firstName
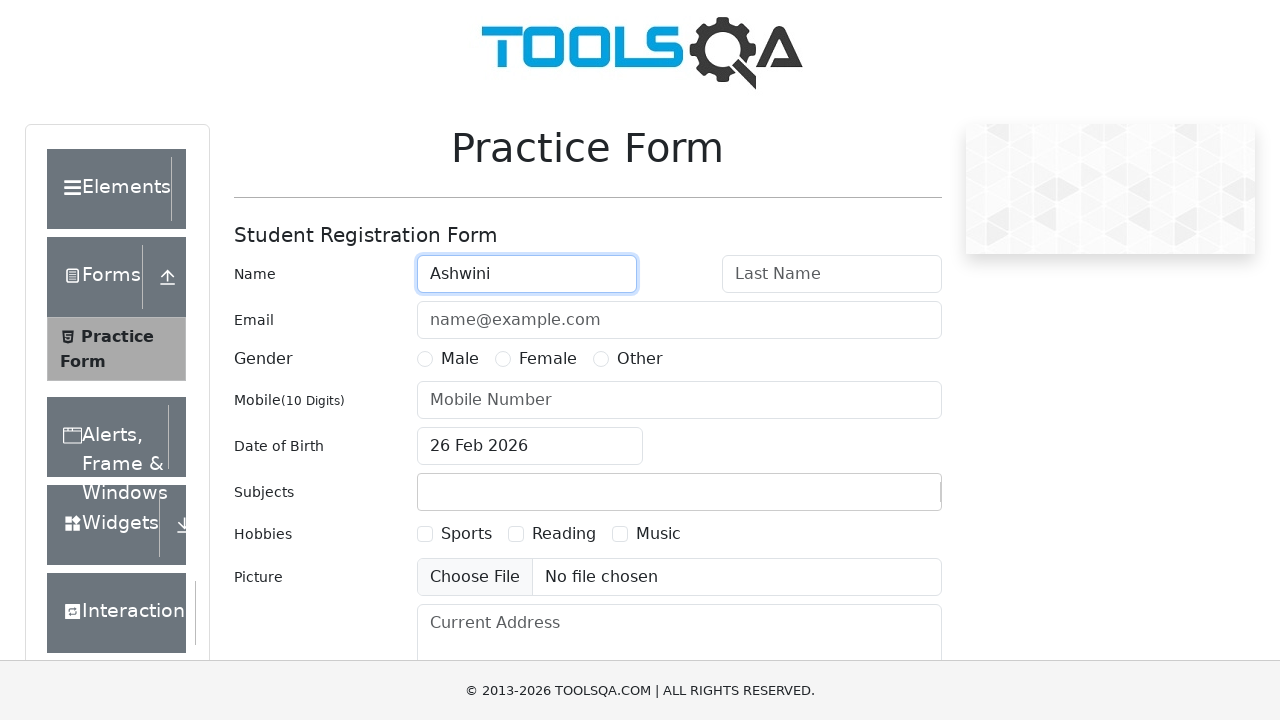

Filled last name field with 'Doke' on #lastName
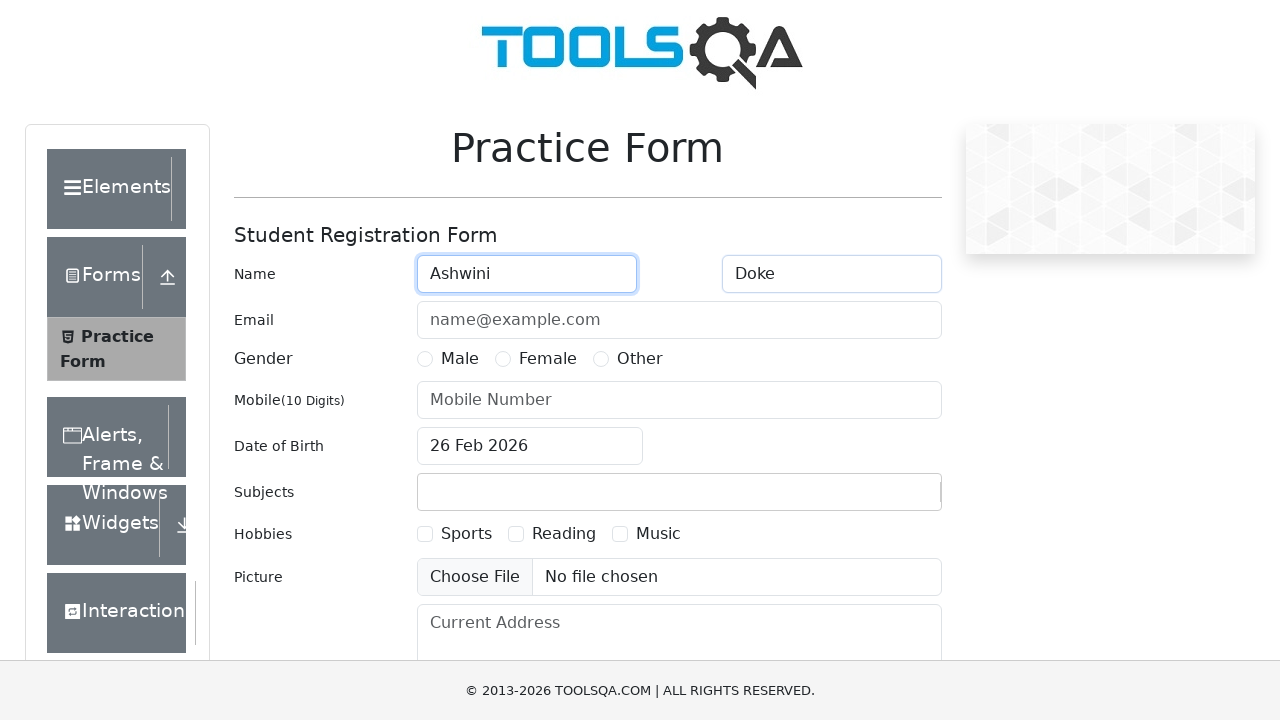

Filled email field with 'ardoke@gmail.com' on #userEmail
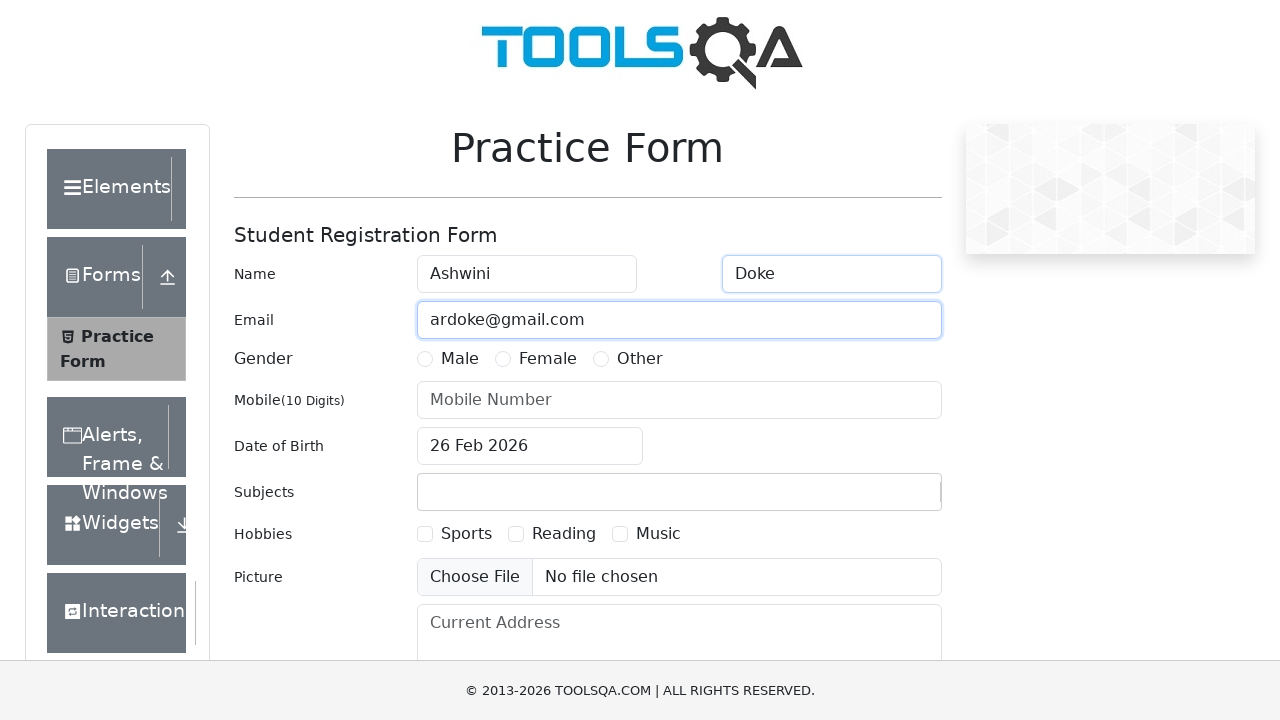

Selected Female gender radio button at (548, 359) on xpath=//input[@id='gender-radio-2']/following::label[1]
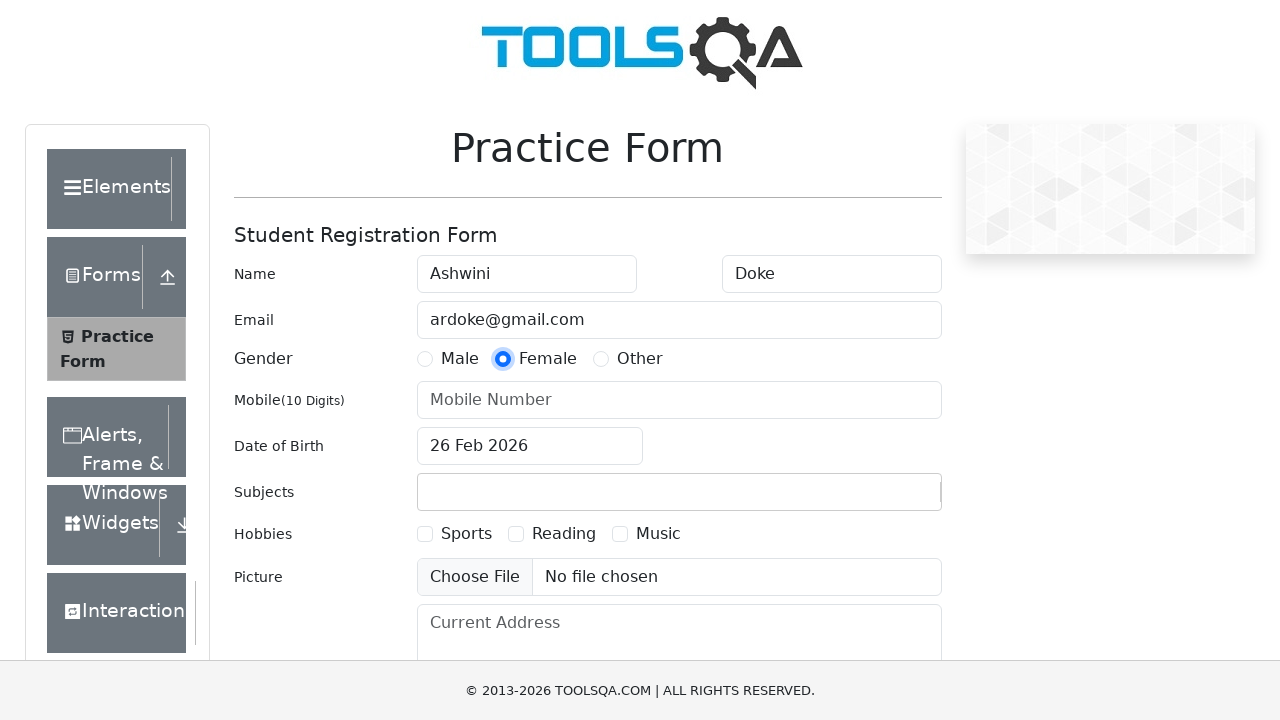

Filled phone number field with '8788158009' on #userNumber
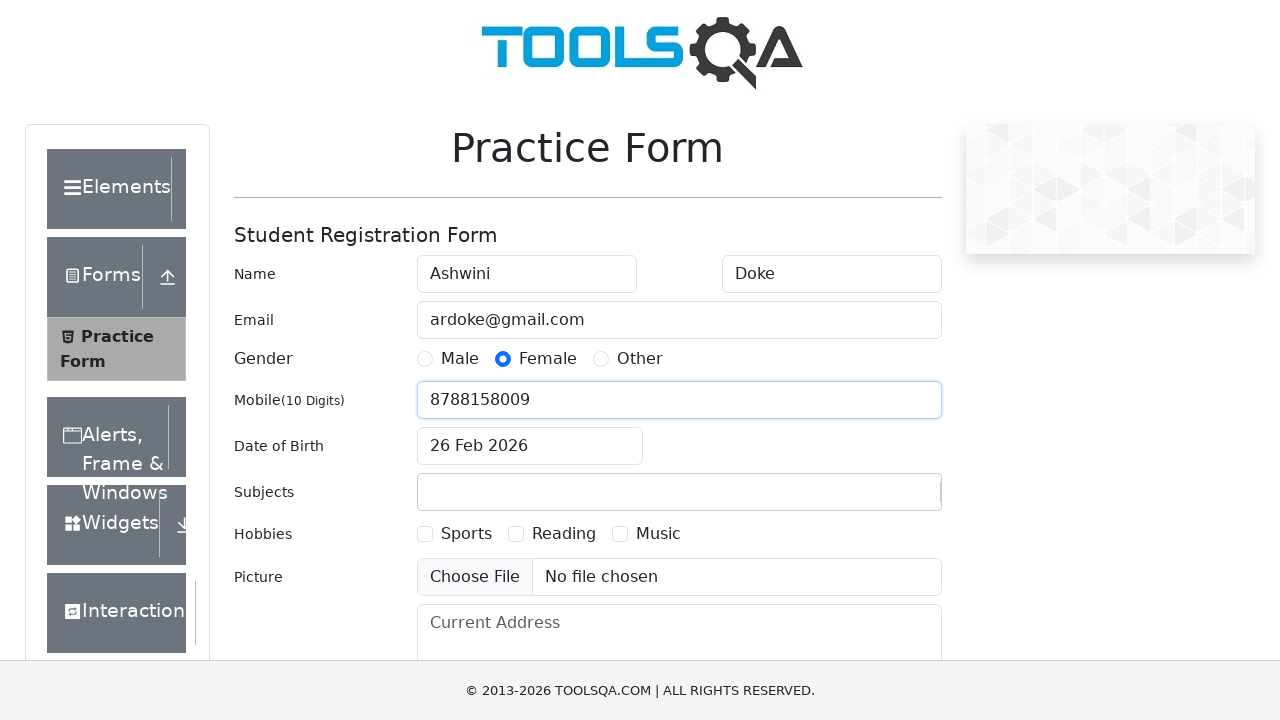

Selected Music hobby checkbox at (658, 534) on xpath=//input[@id='hobbies-checkbox-3']/following::label[1]
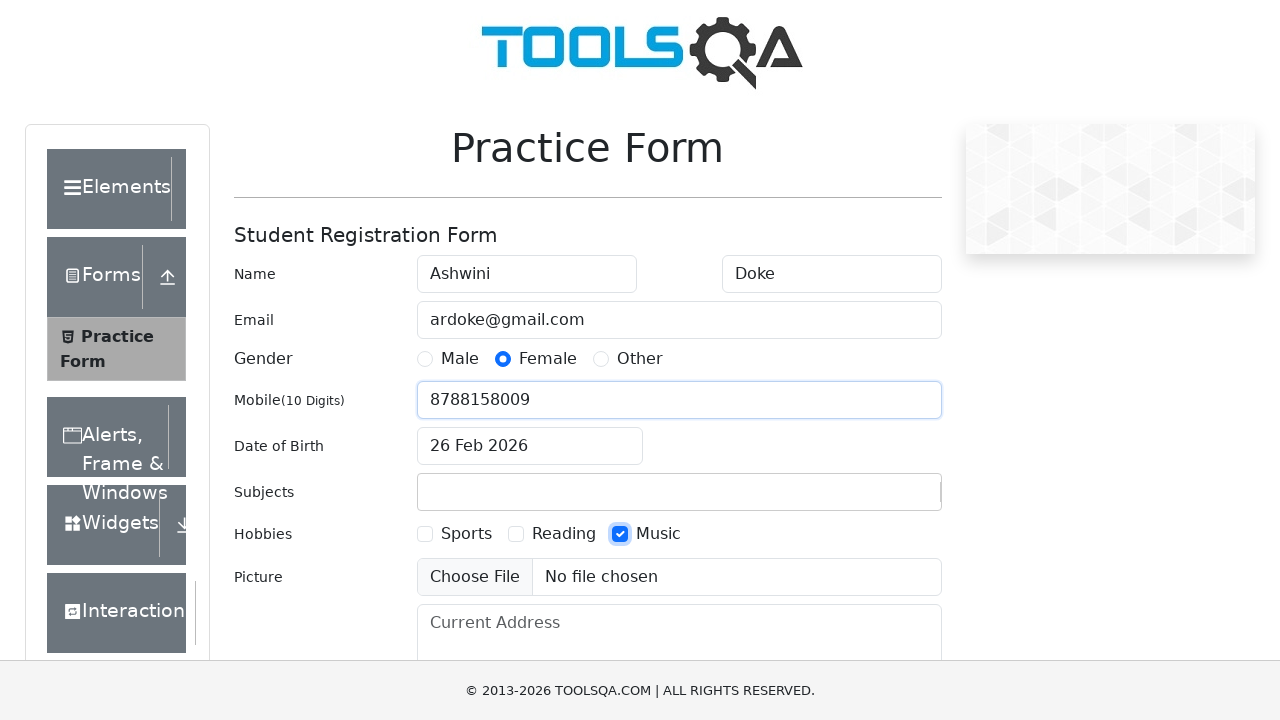

Filled current address field with 'Katraj, Pune' on #currentAddress
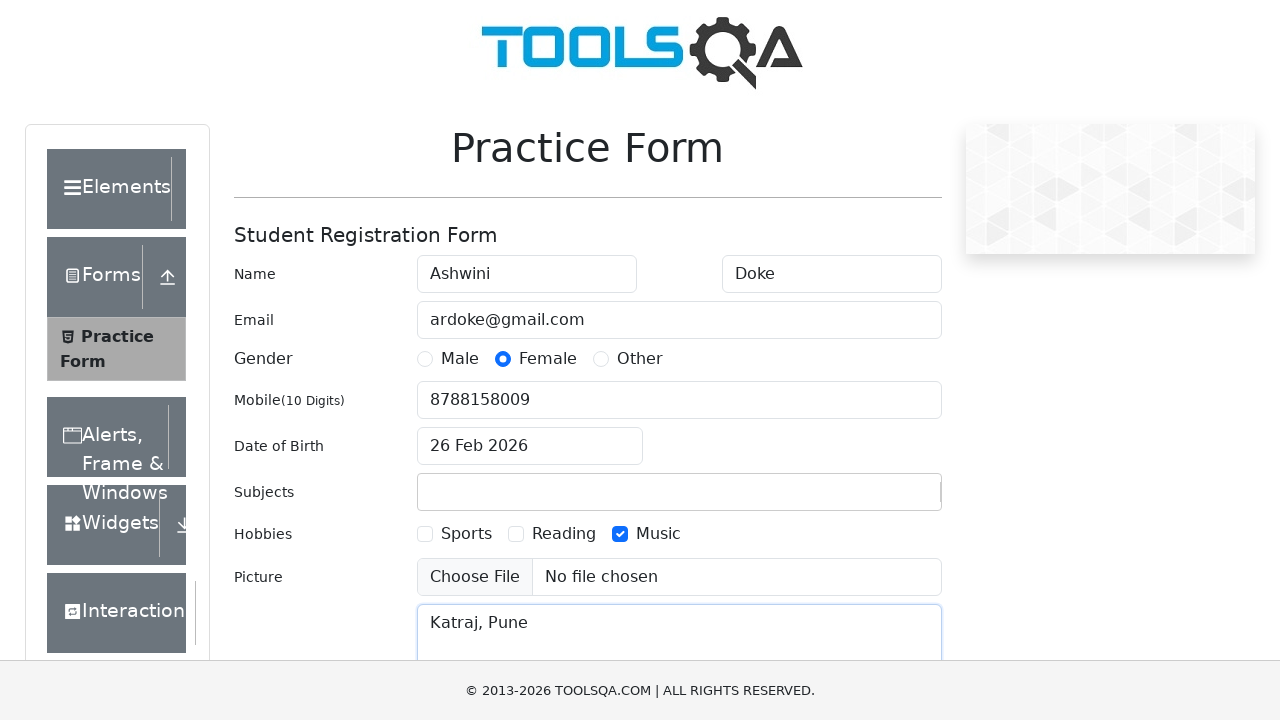

Clicked on state dropdown to open options at (618, 437) on xpath=//div[@id='stateCity-wrapper']/div[2]/div/div/div[2]/div
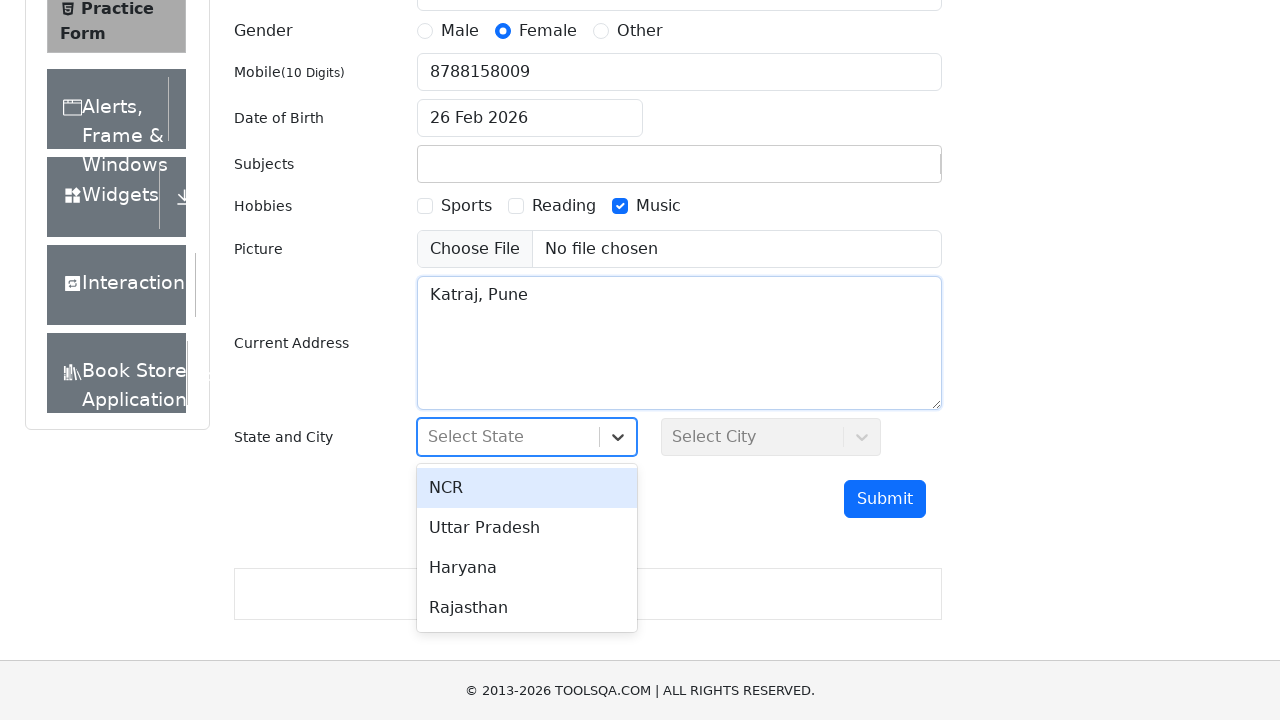

State dropdown options became visible
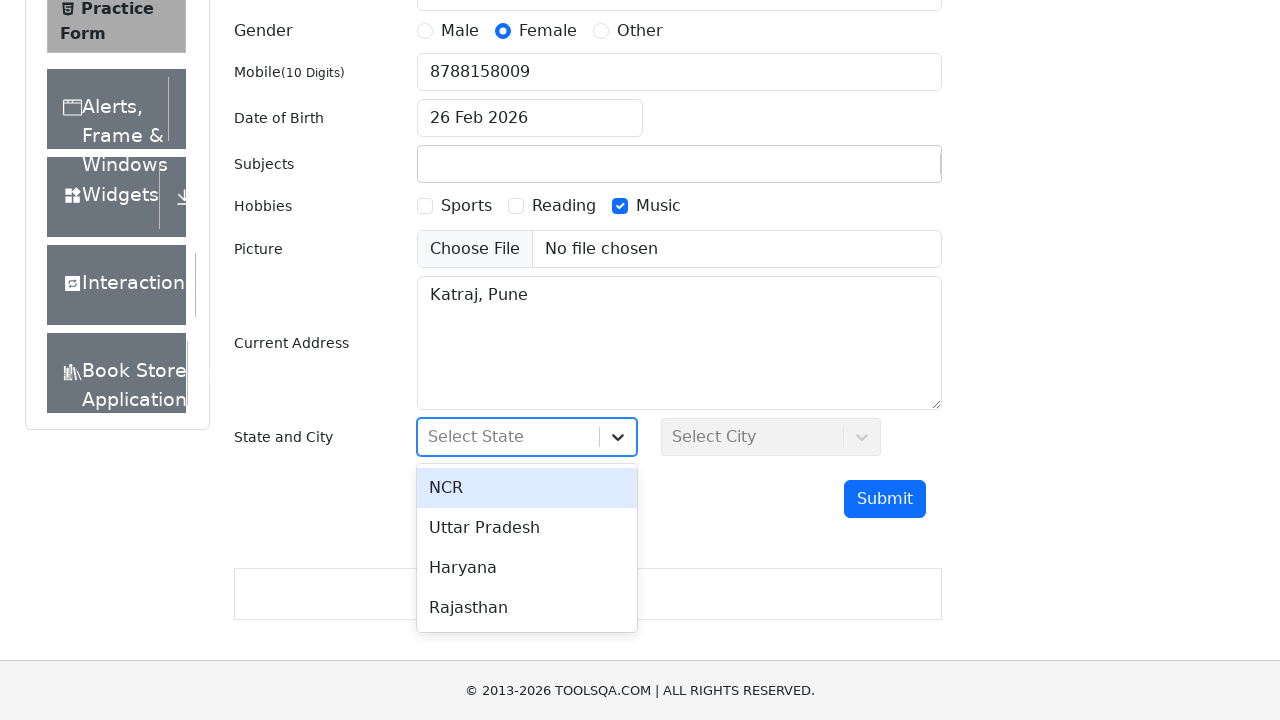

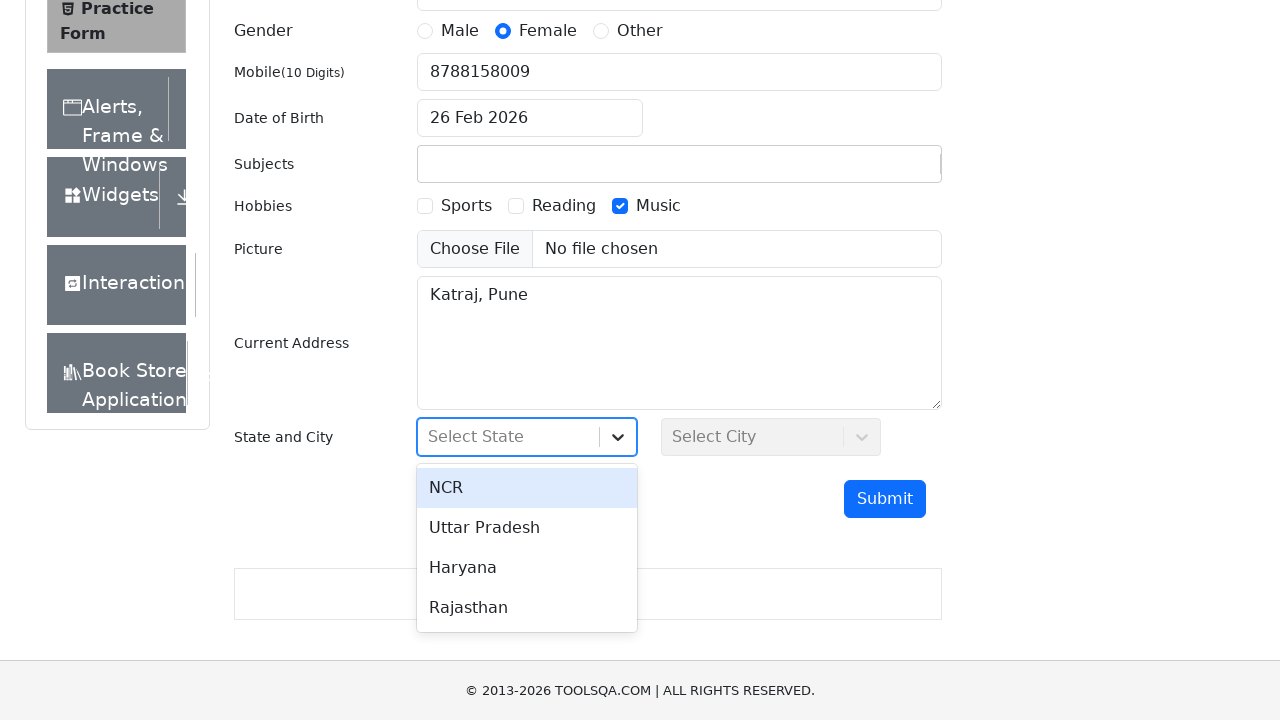